Tests cookie reading functionality by navigating to a cookies demo page, verifying cookie values, and clicking a refresh button

Starting URL: https://bonigarcia.dev/selenium-webdriver-java/cookies.html

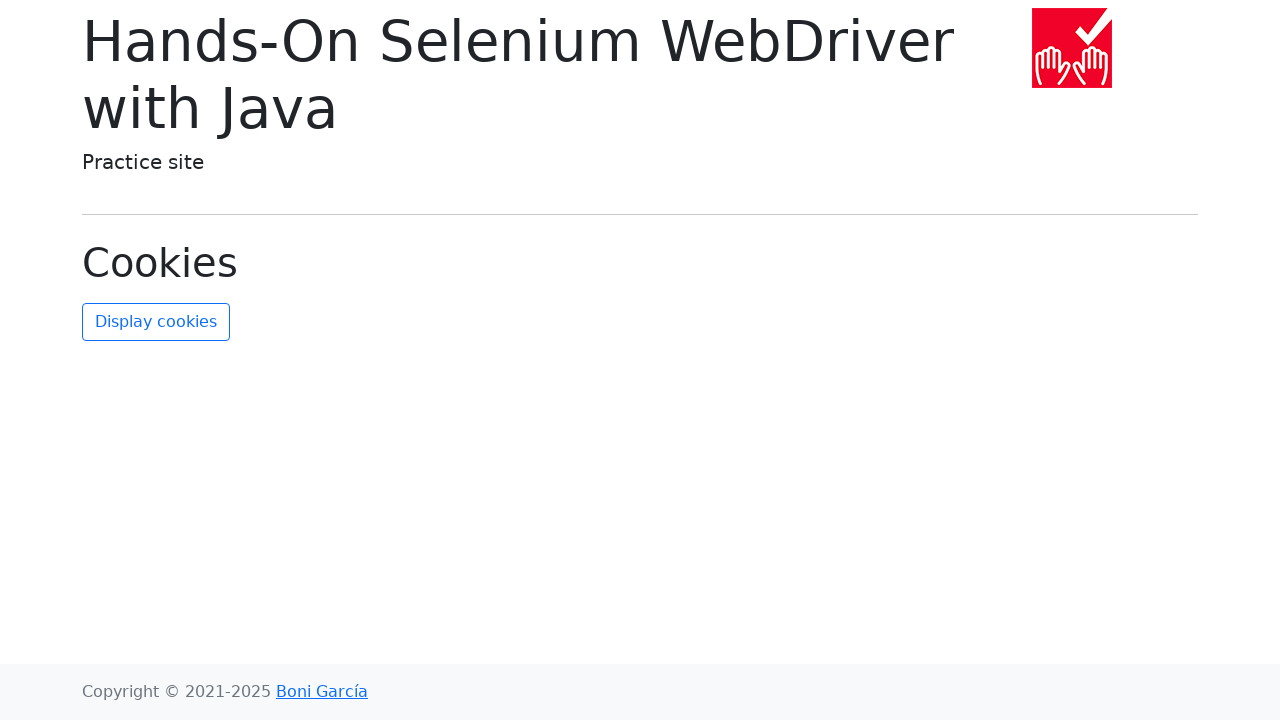

Retrieved all cookies from the page context
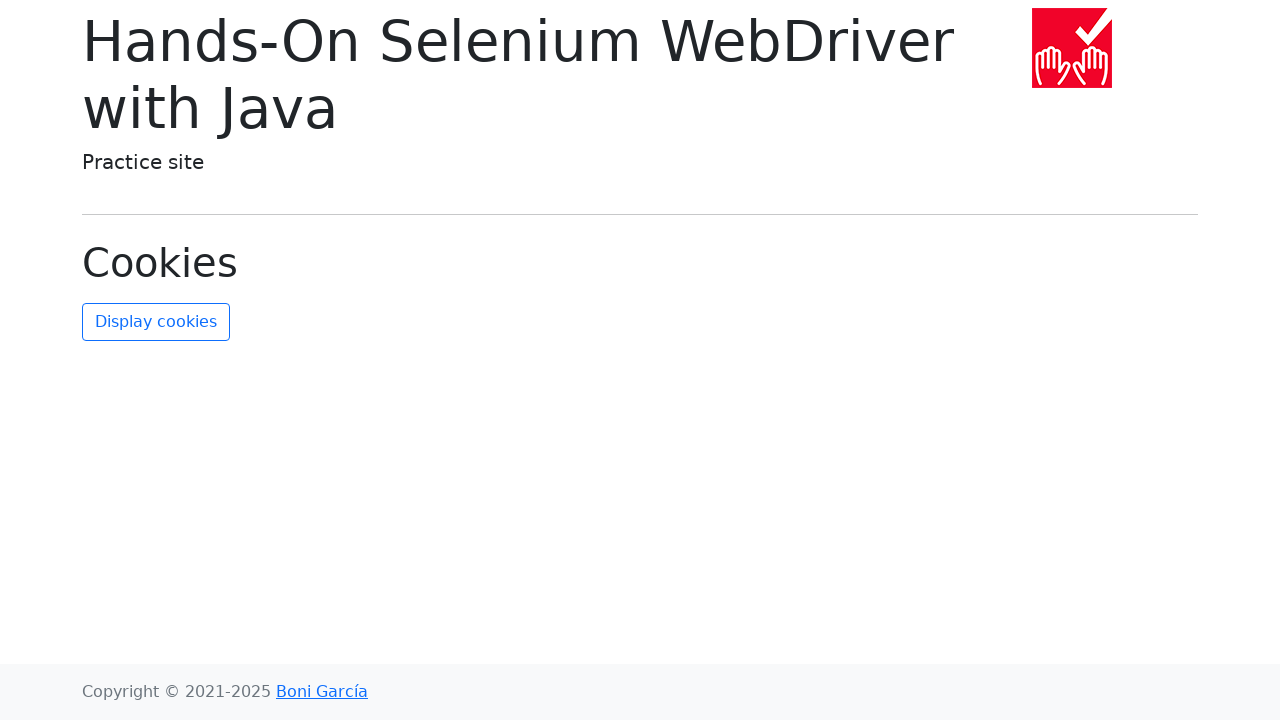

Verified that exactly 2 cookies are present
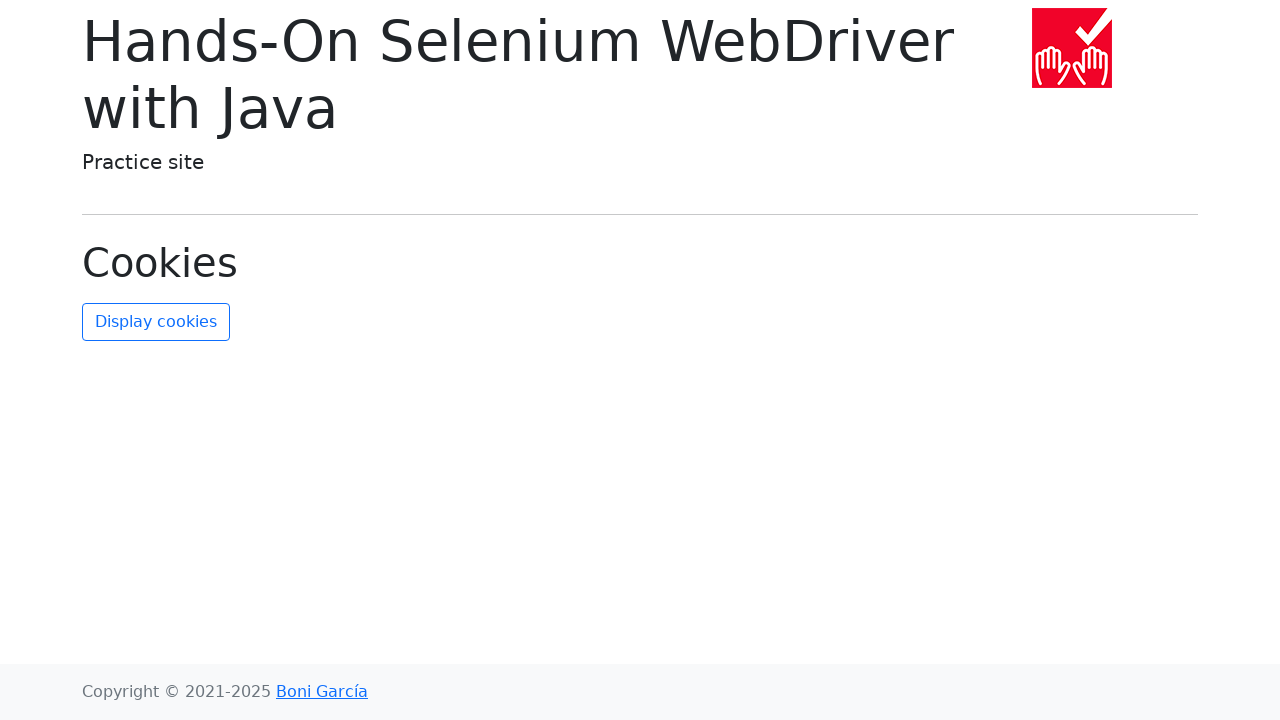

Found the username cookie in the cookies list
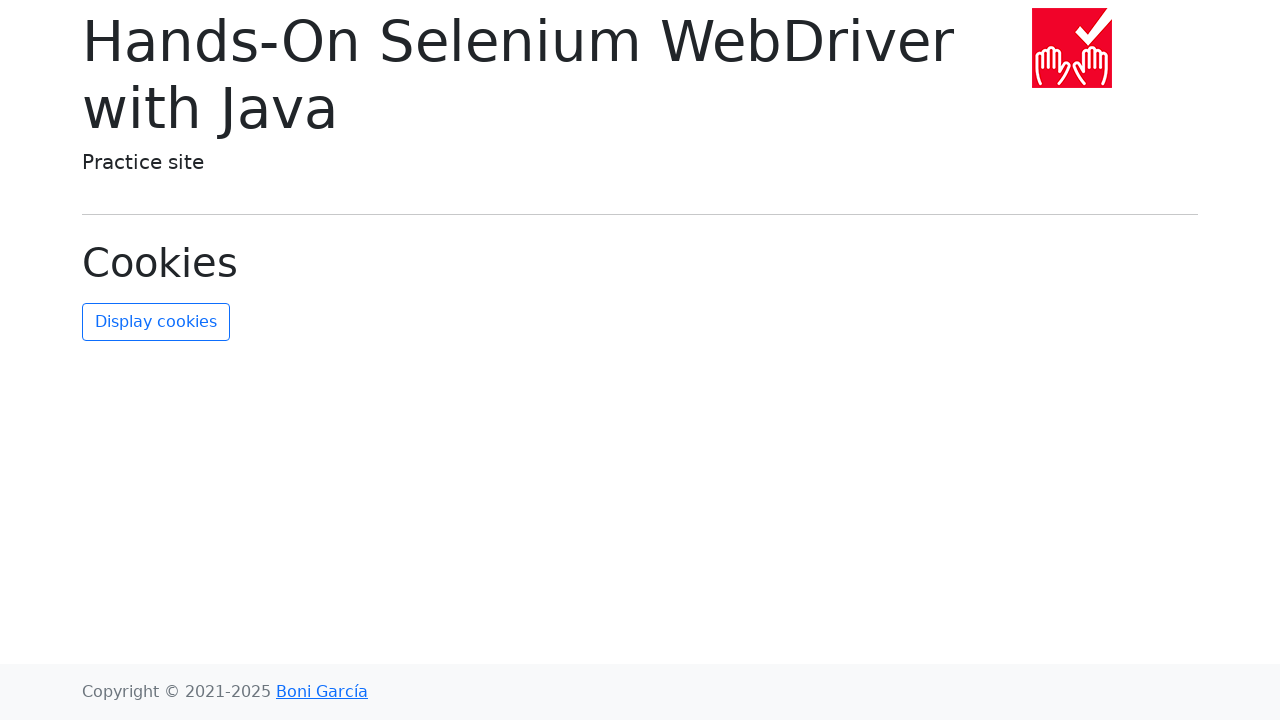

Verified that username cookie exists
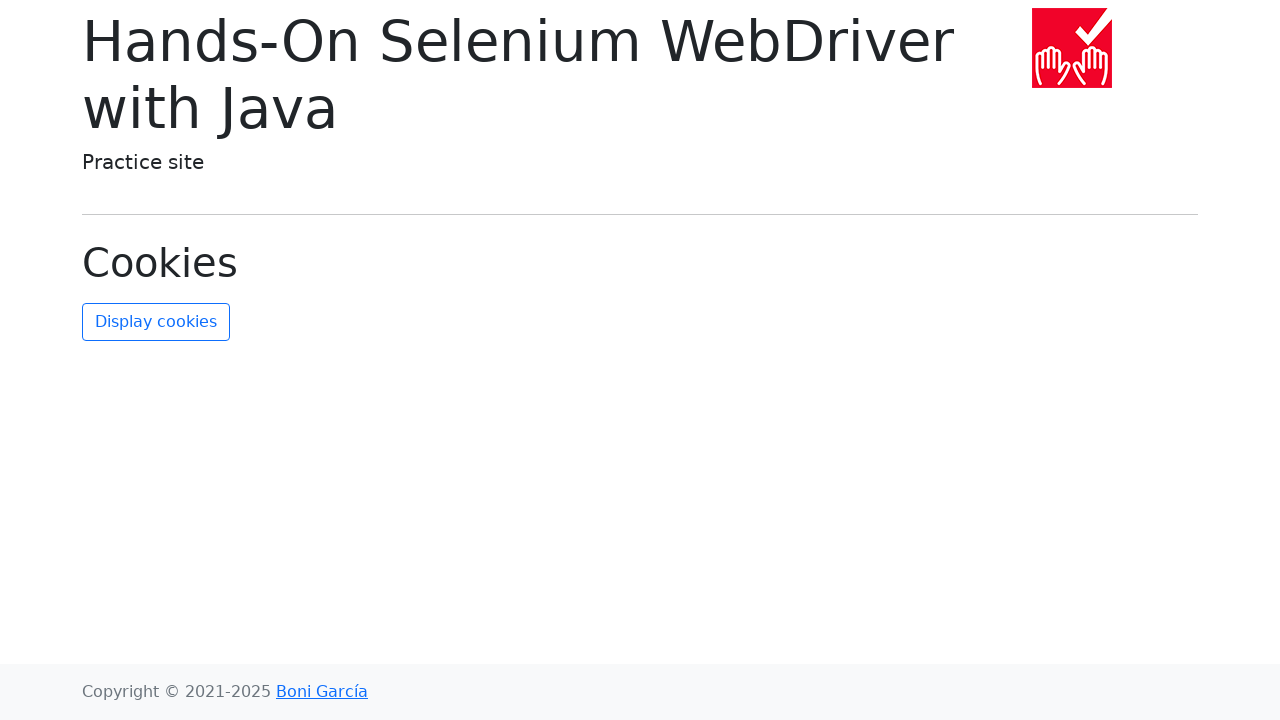

Verified username cookie value is 'John Doe'
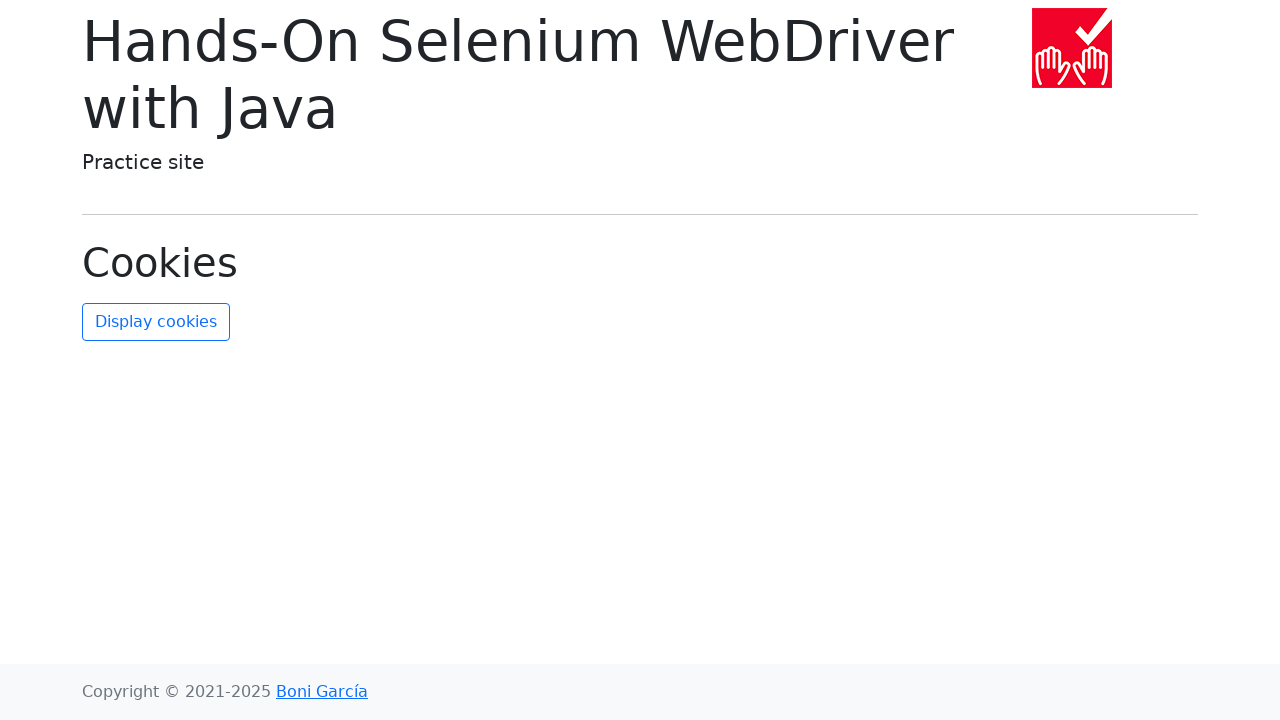

Verified username cookie path is '/'
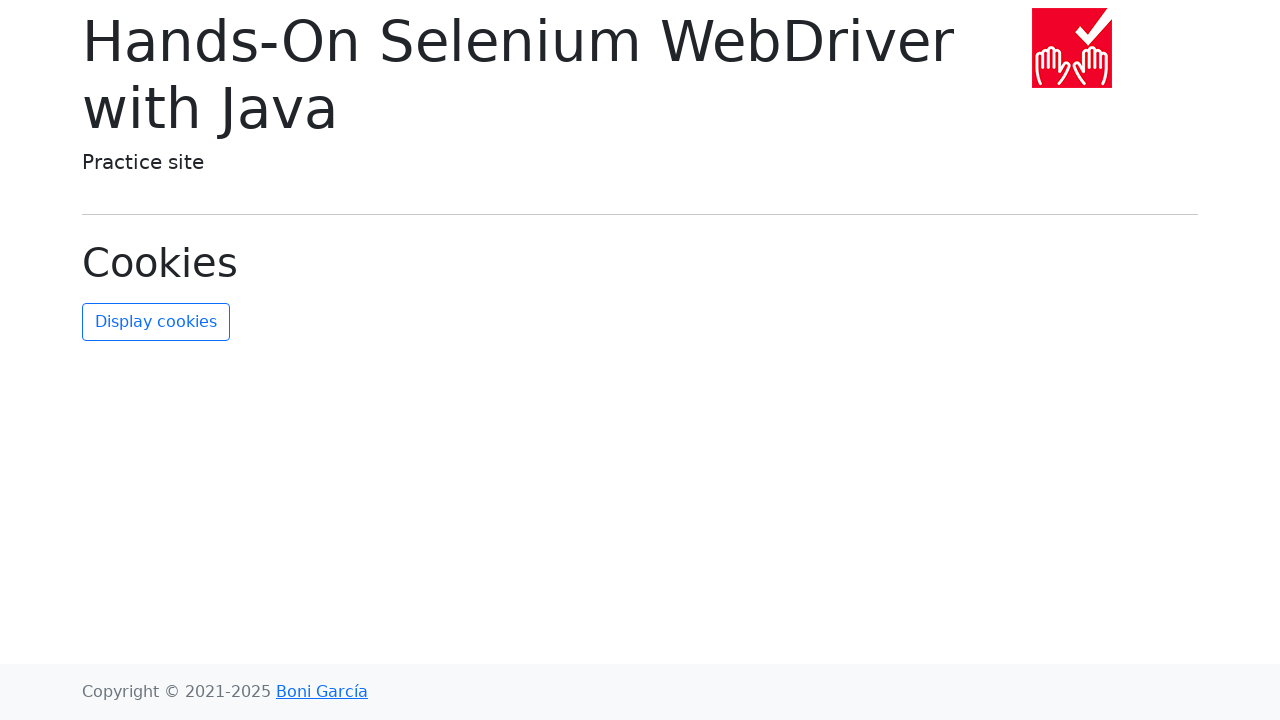

Clicked the refresh cookies button to update the display at (156, 322) on #refresh-cookies
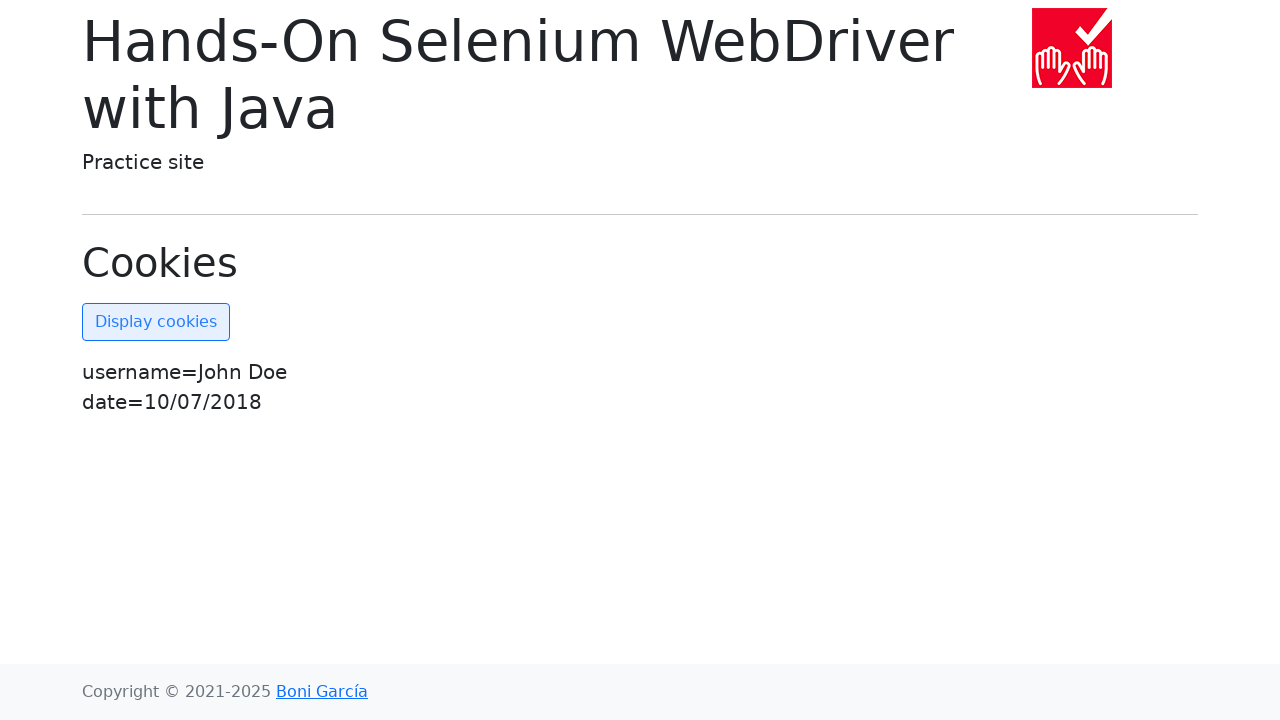

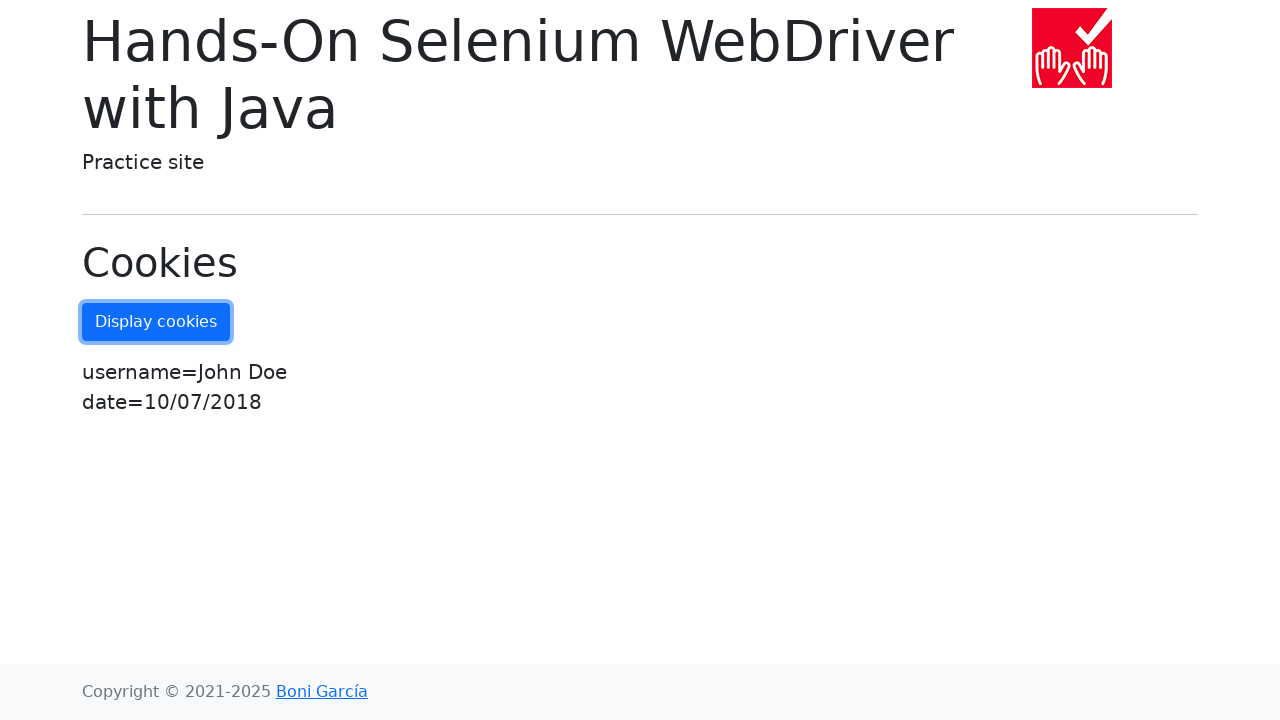